Tests right-click context menu functionality by right-clicking on an element and selecting "Copy" from the context menu

Starting URL: https://swisnl.github.io/jQuery-contextMenu/demo.html

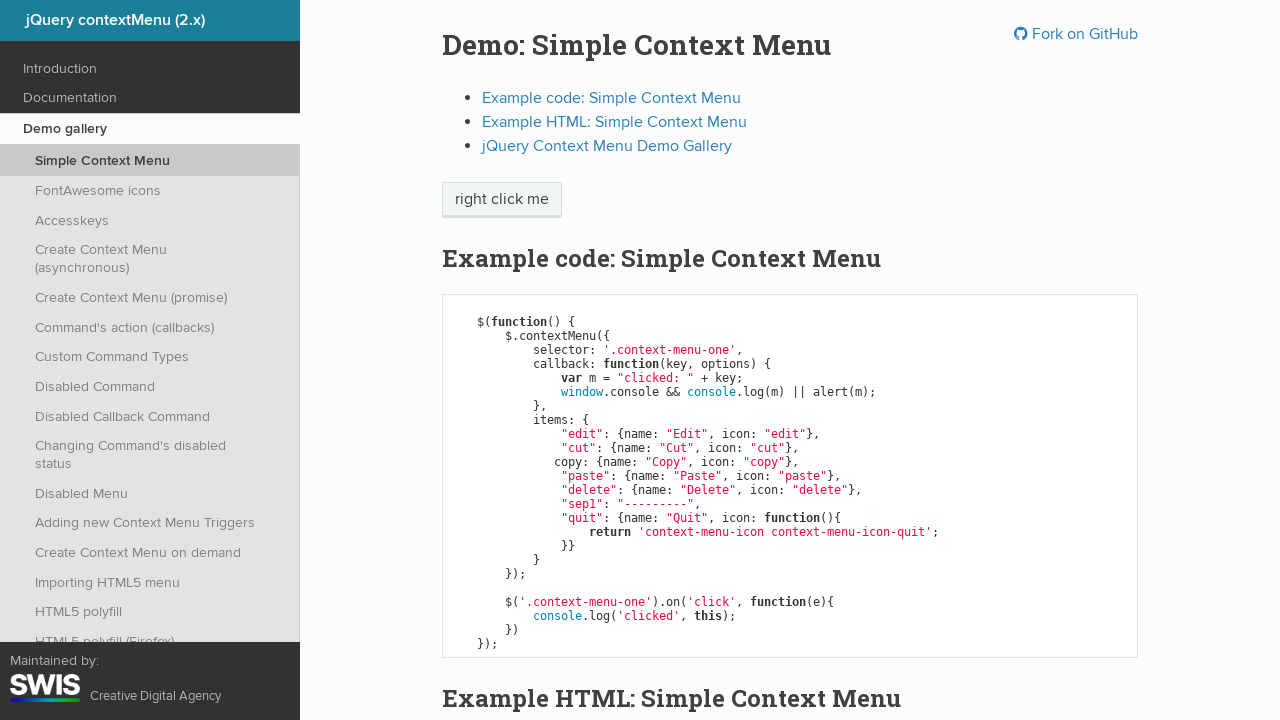

Located the 'right click me' element
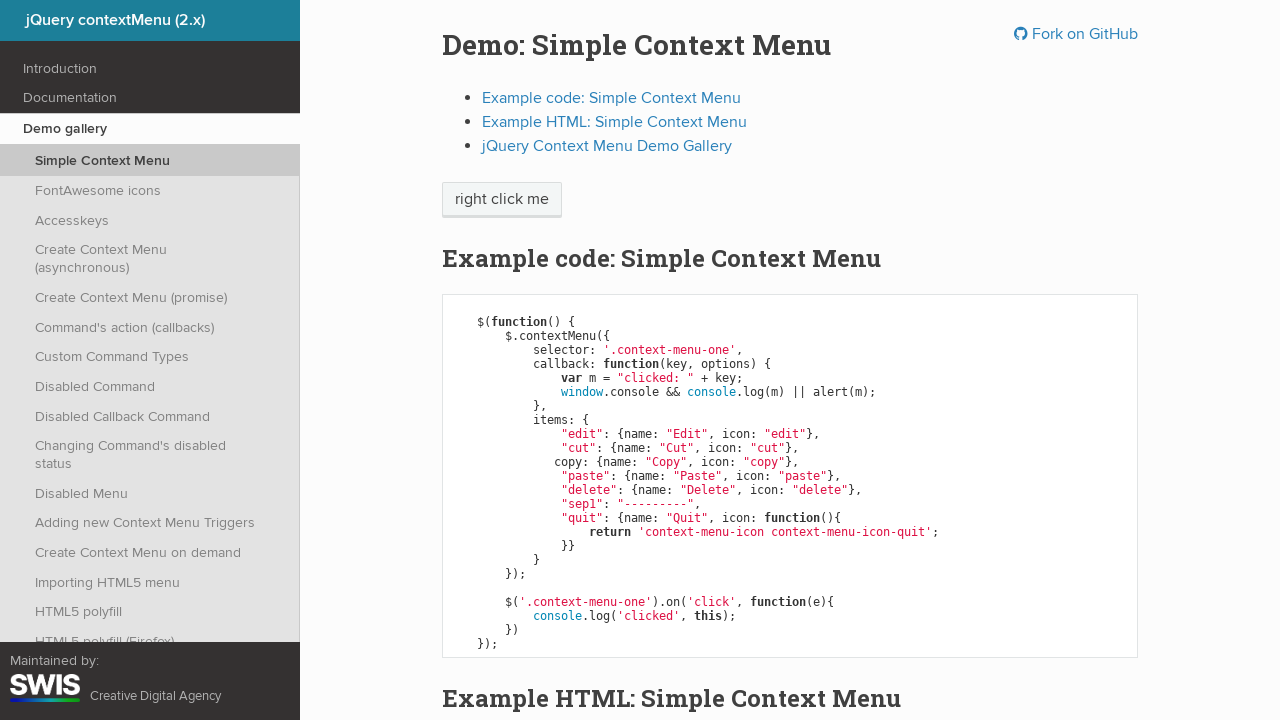

Right-clicked on the element to open context menu at (502, 200) on xpath=//span[text()='right click me']
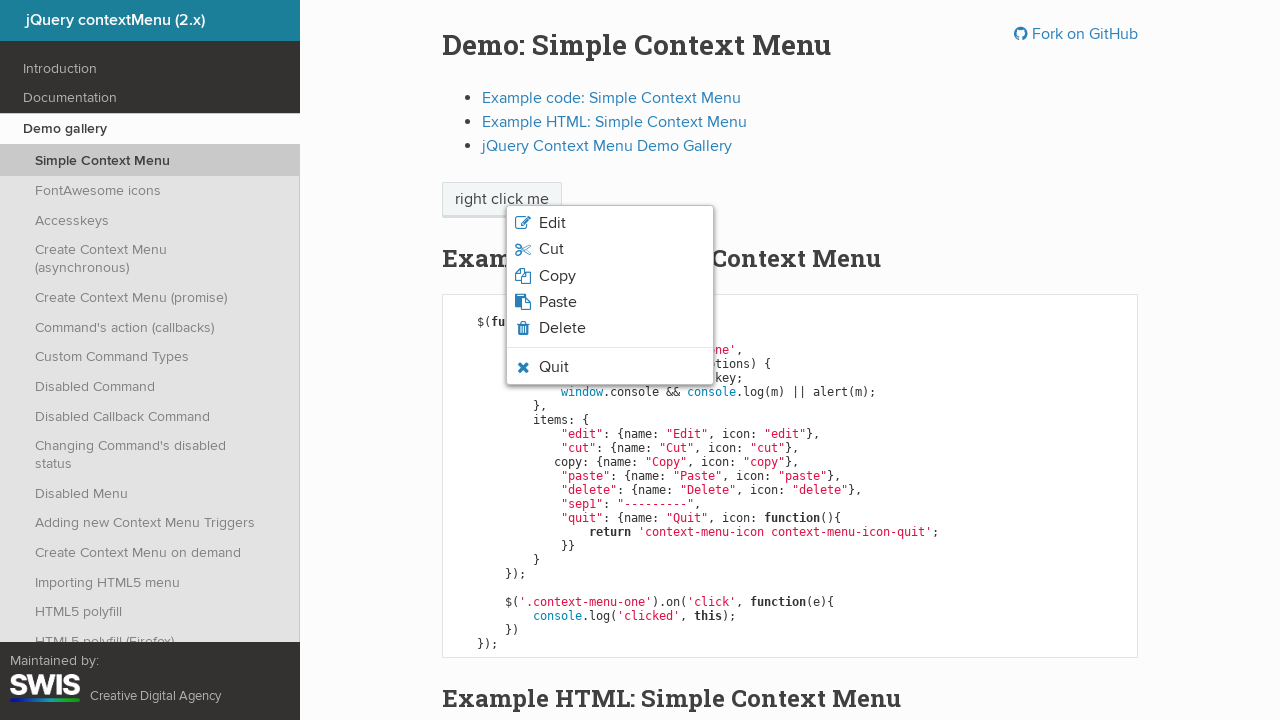

Clicked 'Copy' option from the context menu at (610, 276) on xpath=//ul[@class='context-menu-list context-menu-root']/li[contains(@class,'con
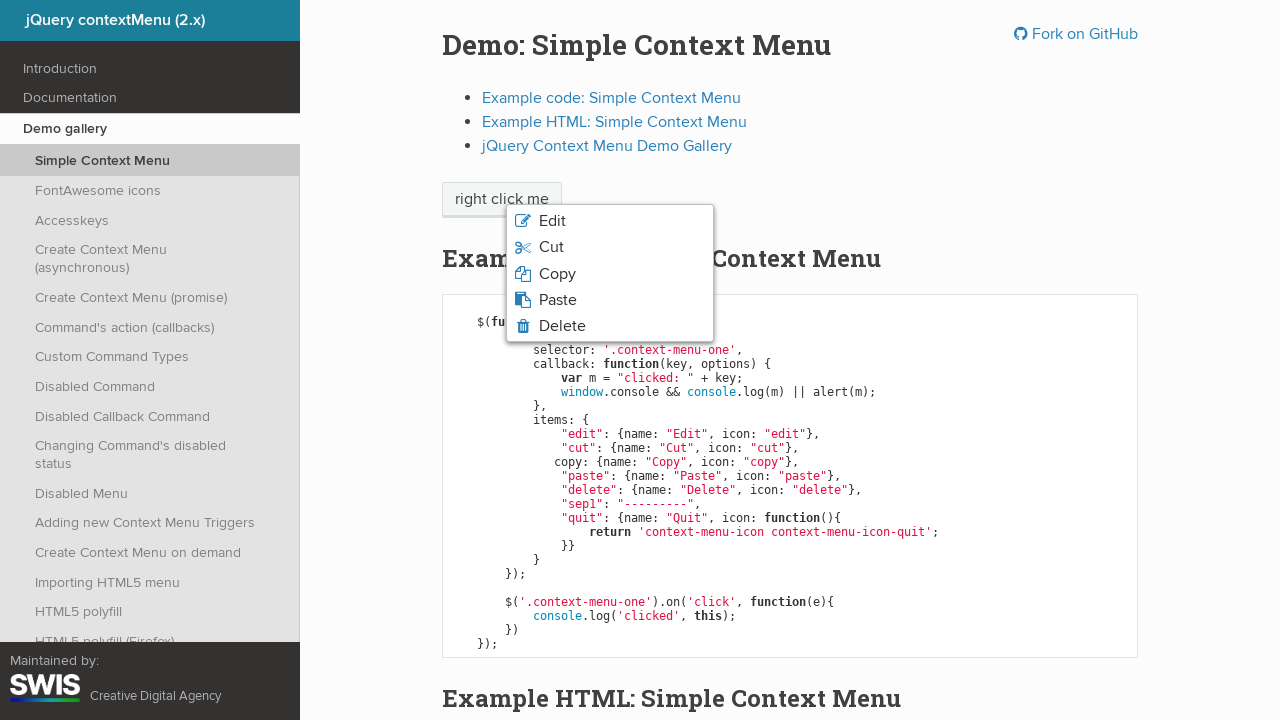

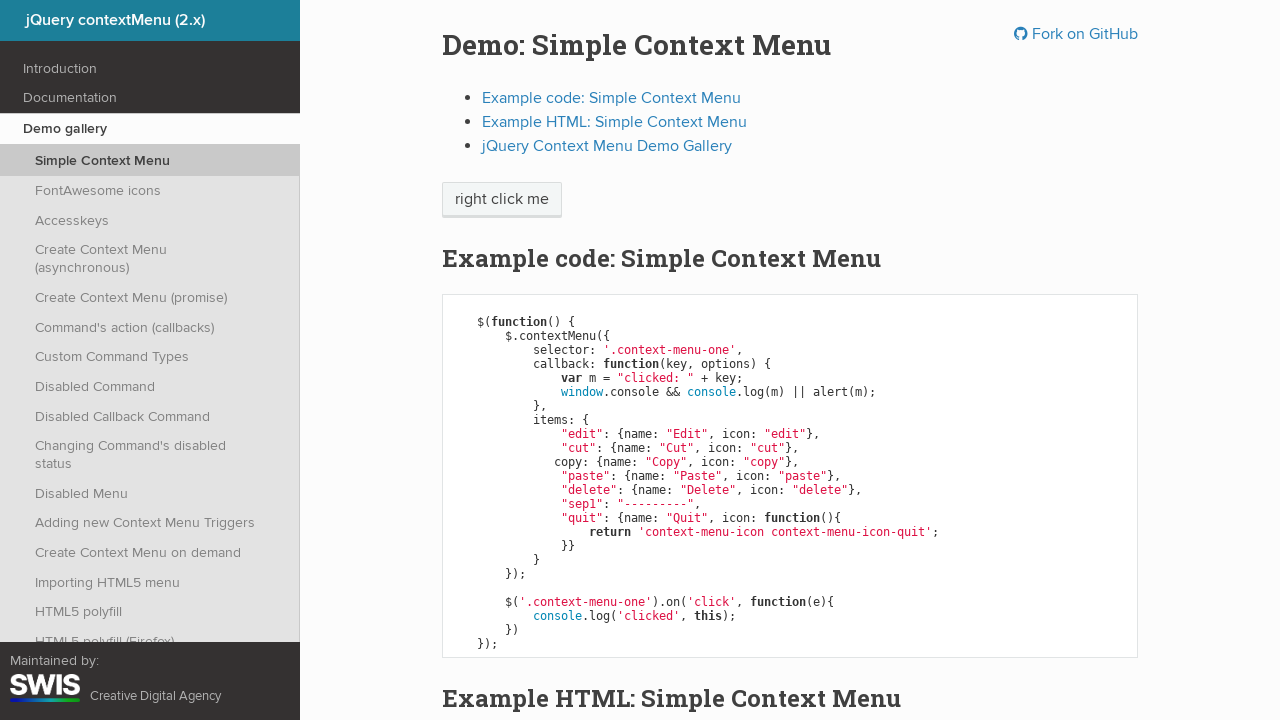